Tests keyboard input detection by pressing Enter key and verifying it's detected

Starting URL: https://the-internet.herokuapp.com/key_presses

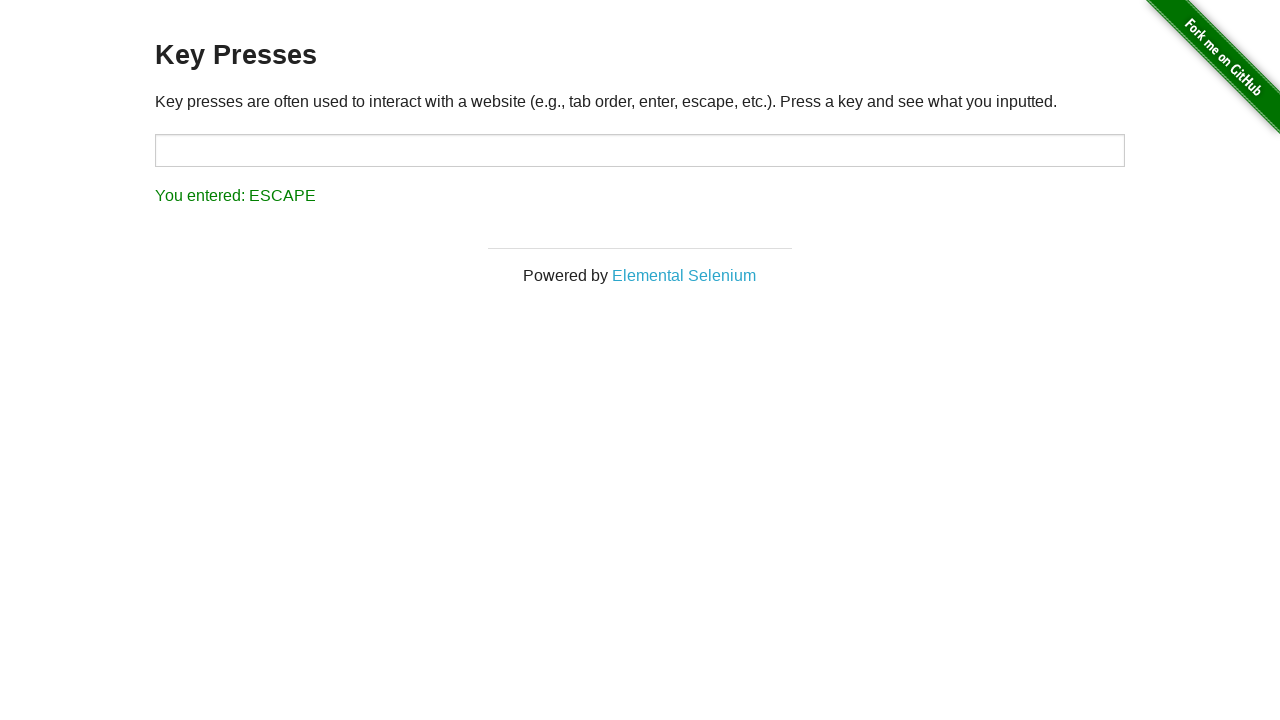

Pressed Enter key on body element on body
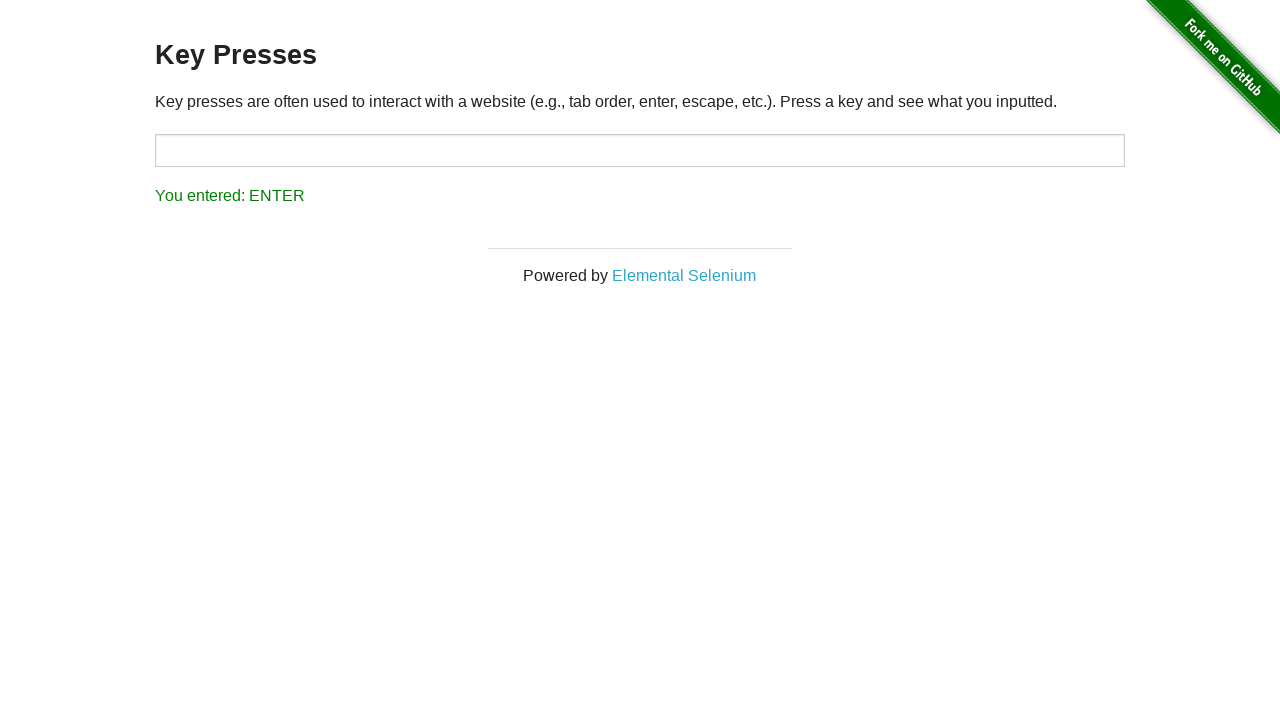

Located result element
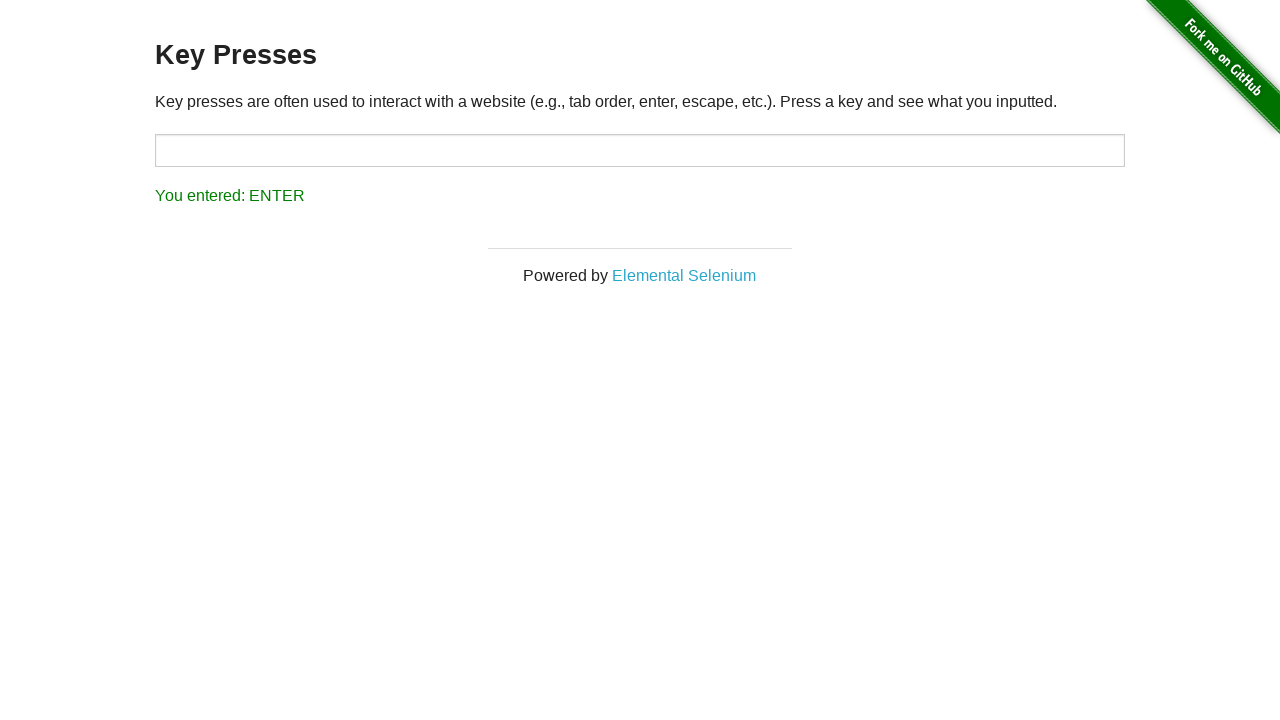

Verified that 'ENTER' is displayed in result element
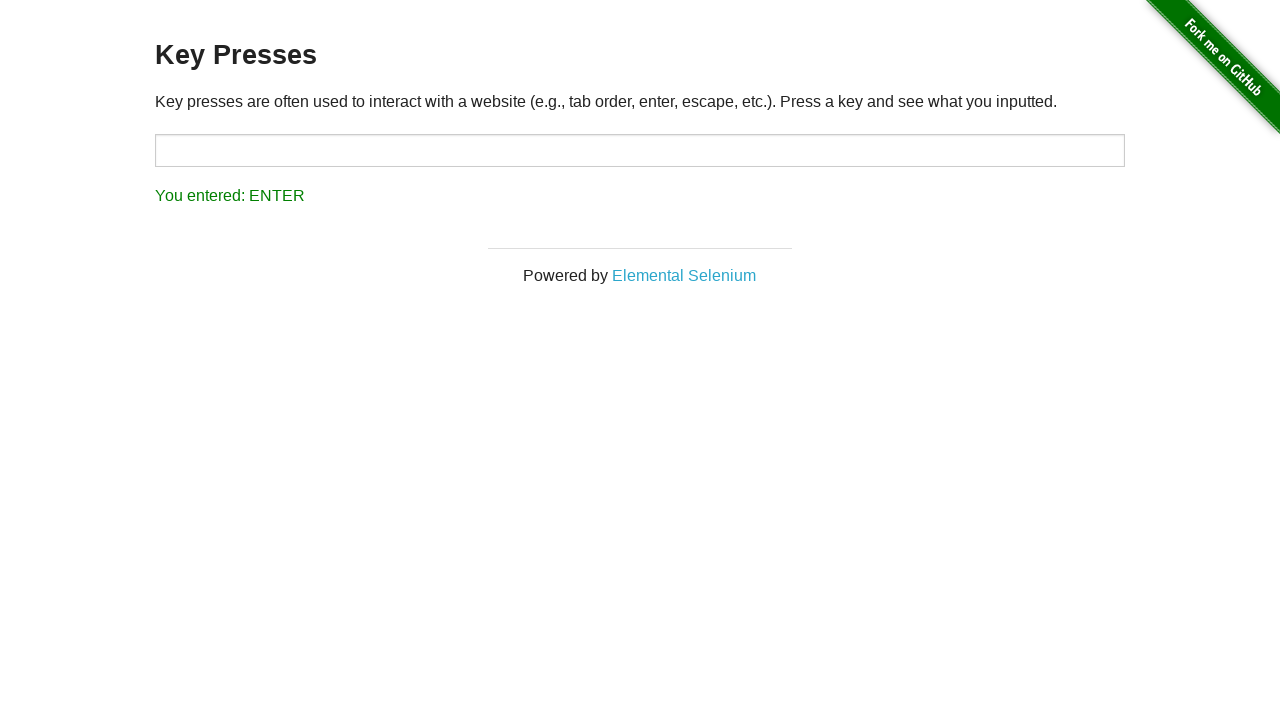

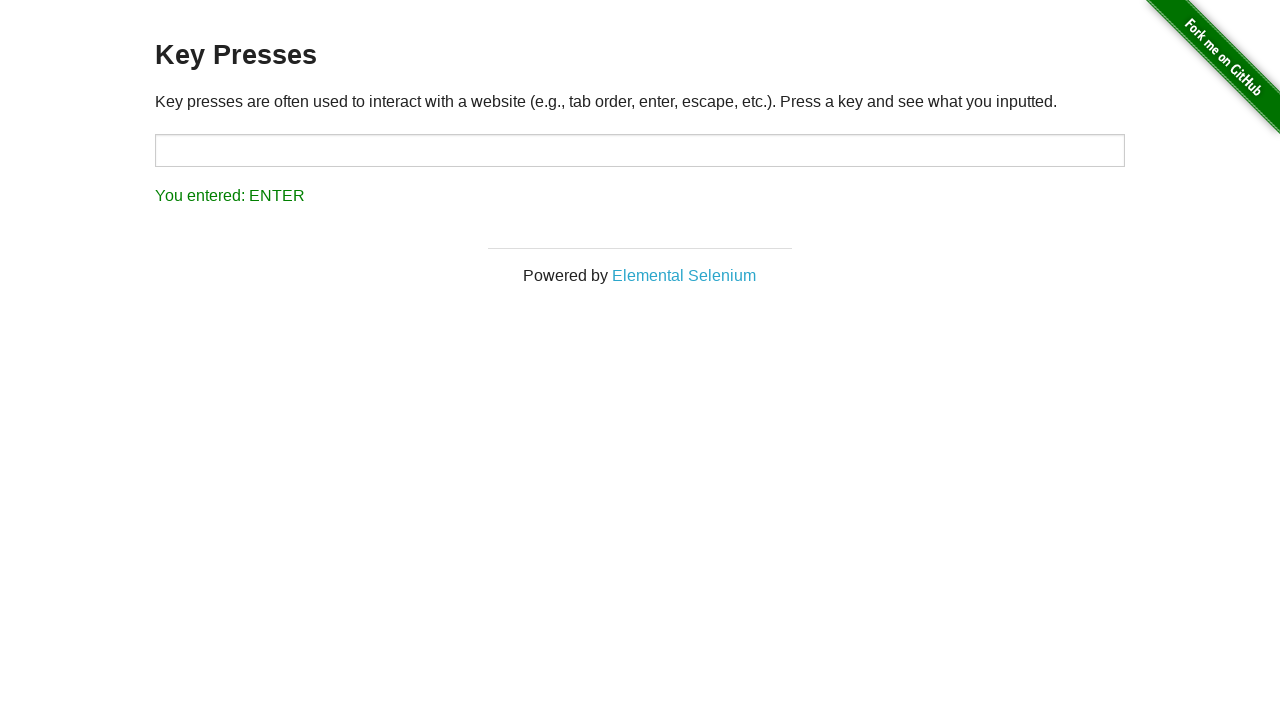